Tests the Automation Exercise website by verifying the number of links on the homepage, navigating to the Products page, and checking if the special offer element is displayed

Starting URL: https://www.automationexercise.com/

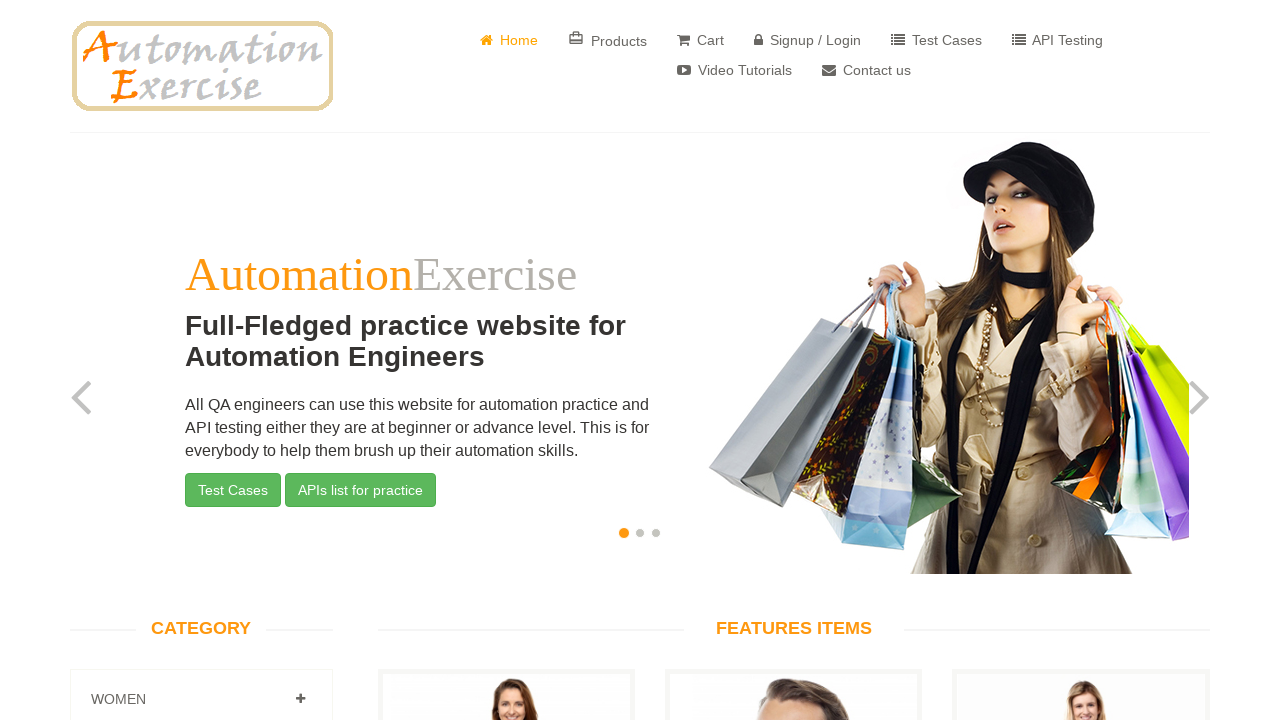

Located all link elements on homepage
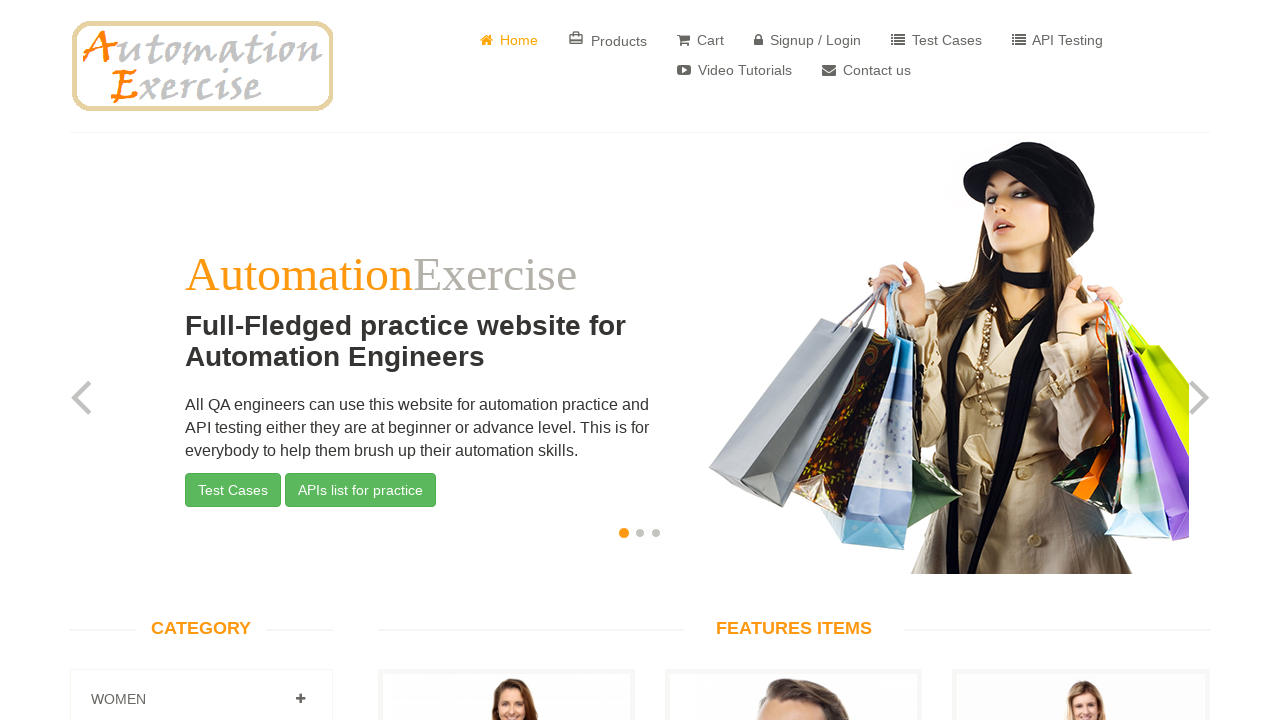

Verified link count: 147 links found (expected 147)
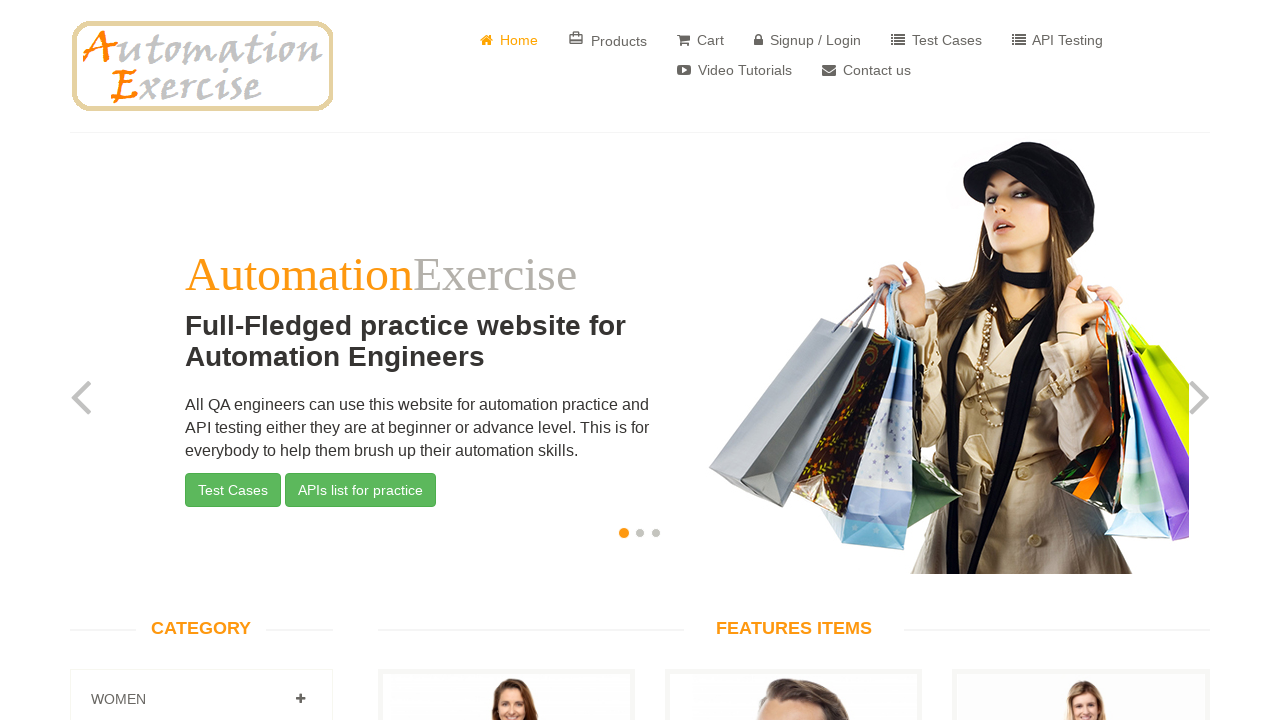

Clicked on Products link at (608, 40) on a:has-text('Products')
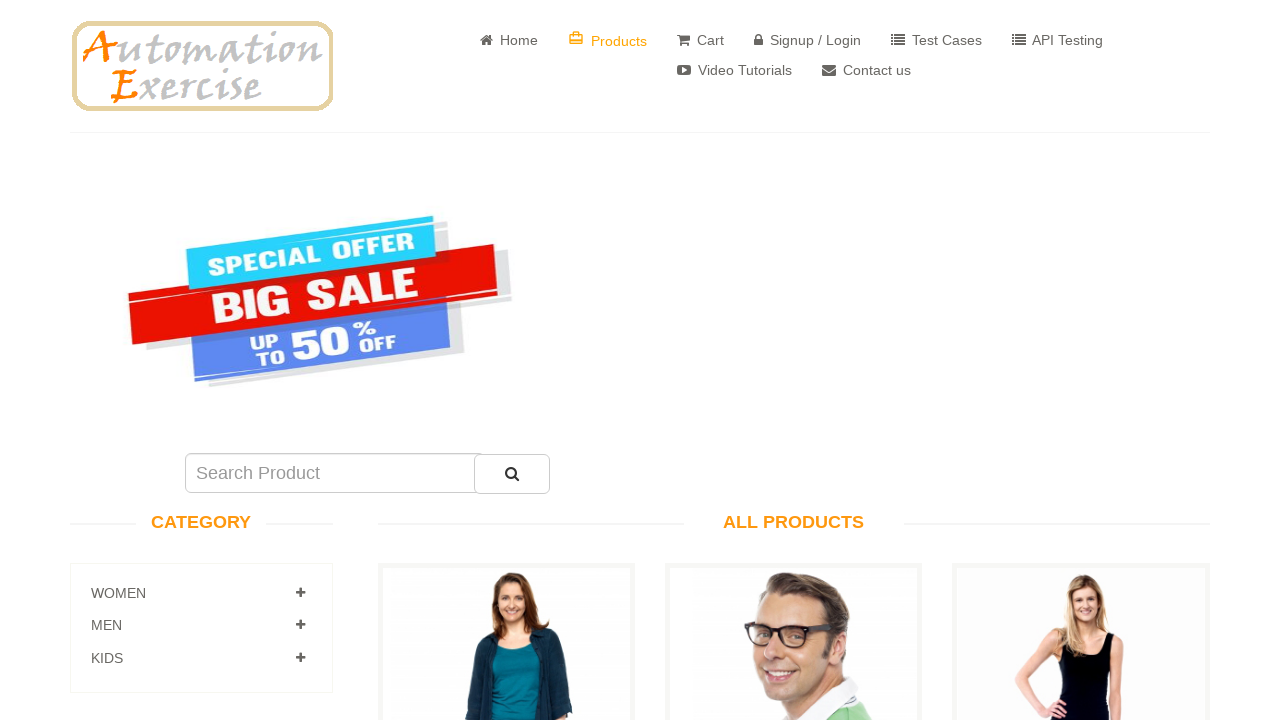

Located special offer element on Products page
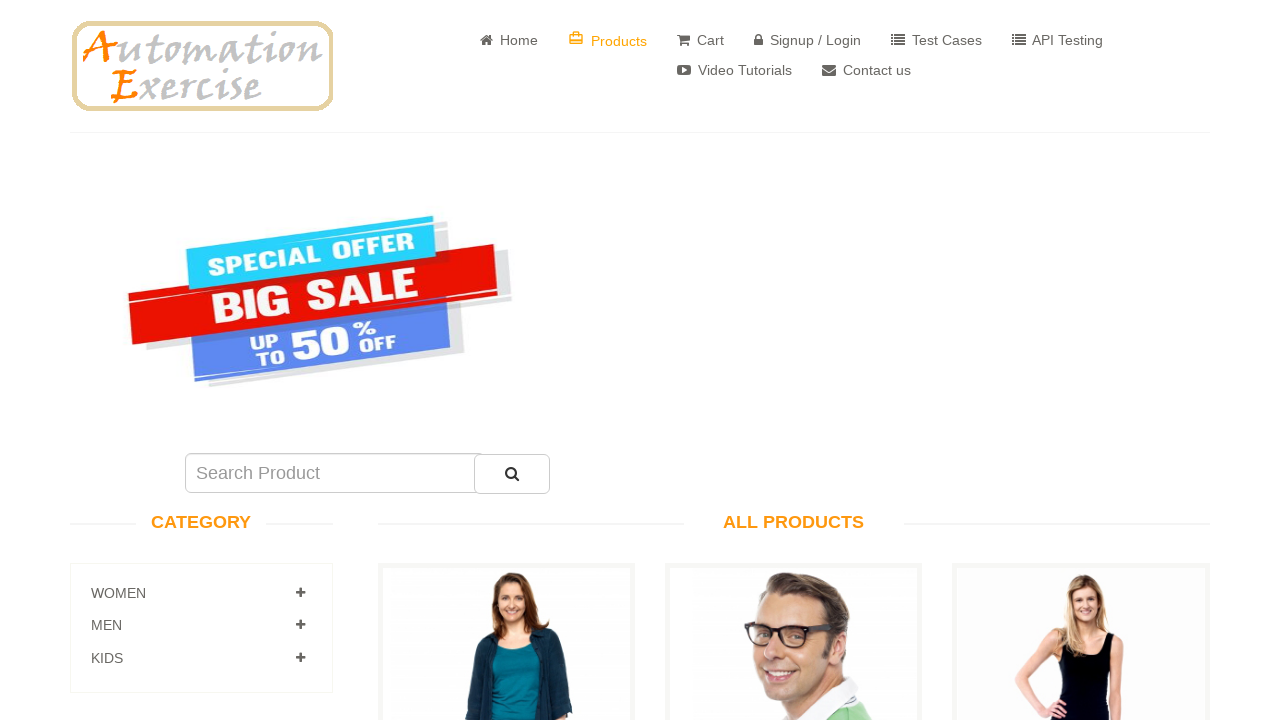

Verified special offer element visibility: True
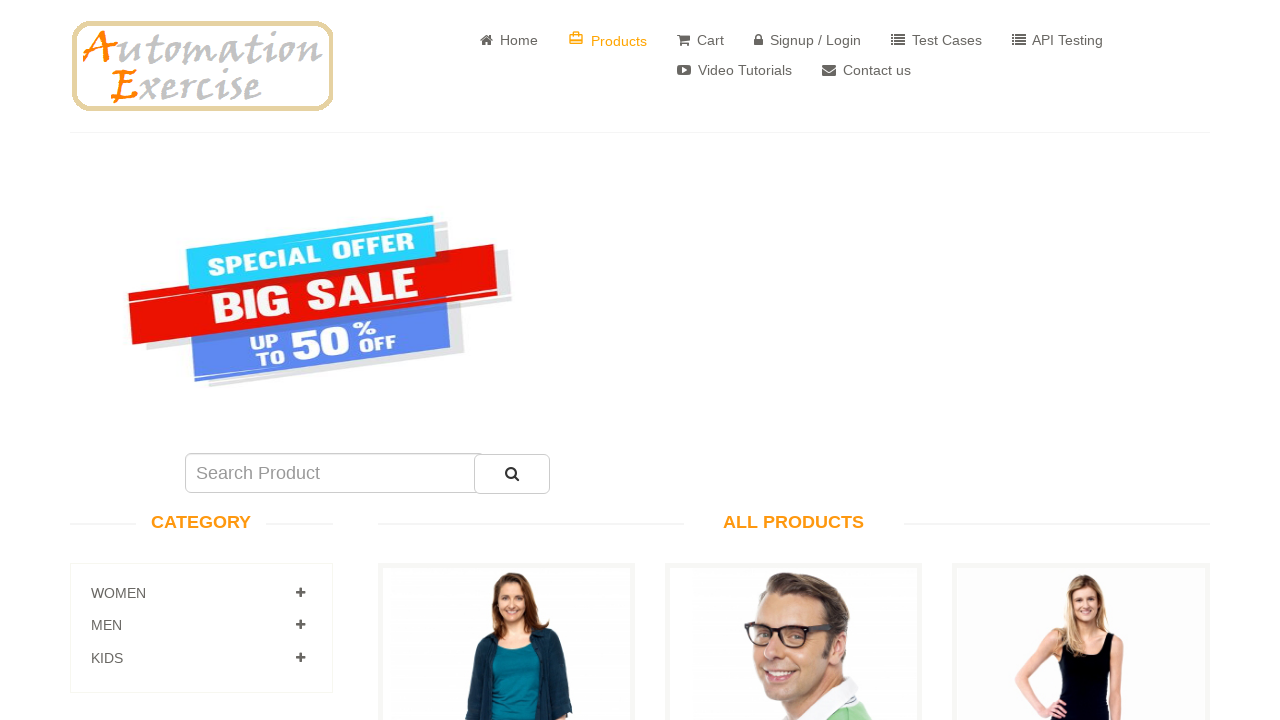

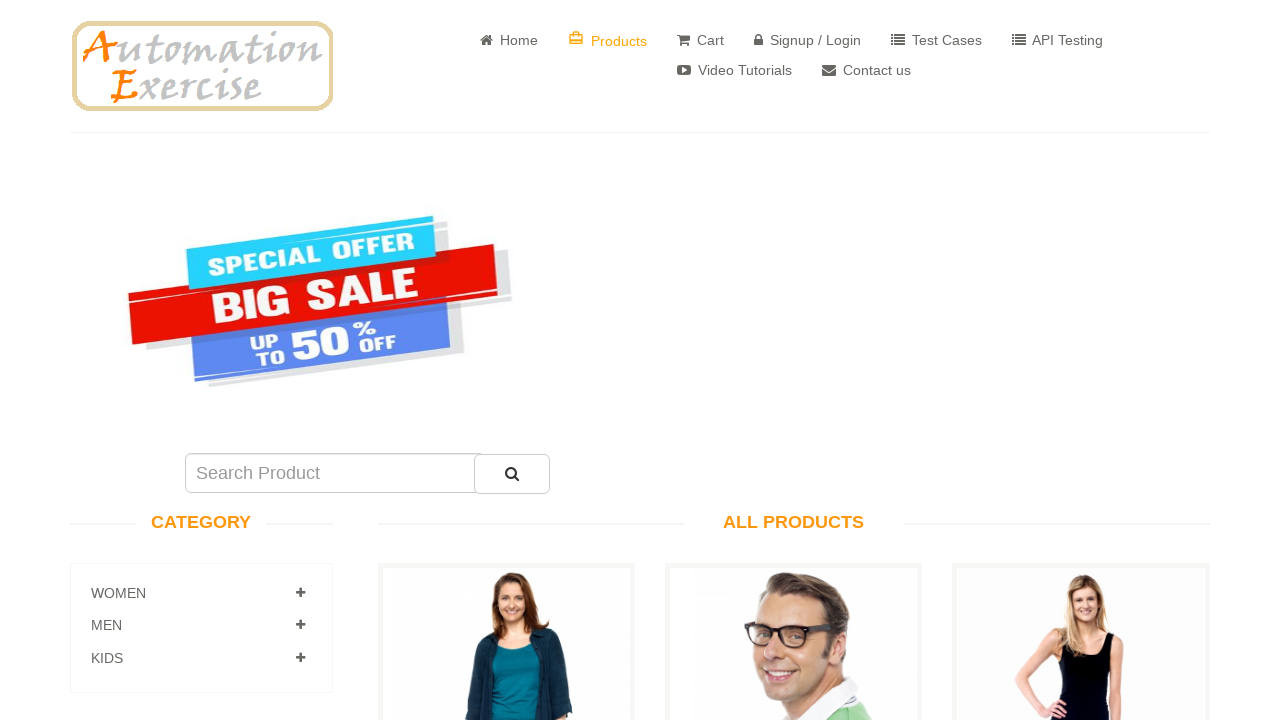